Tests that text entered into an input field is correctly stored by typing "ОТУС" and verifying the input value matches

Starting URL: https://otus.home.kartushin.su/training.html

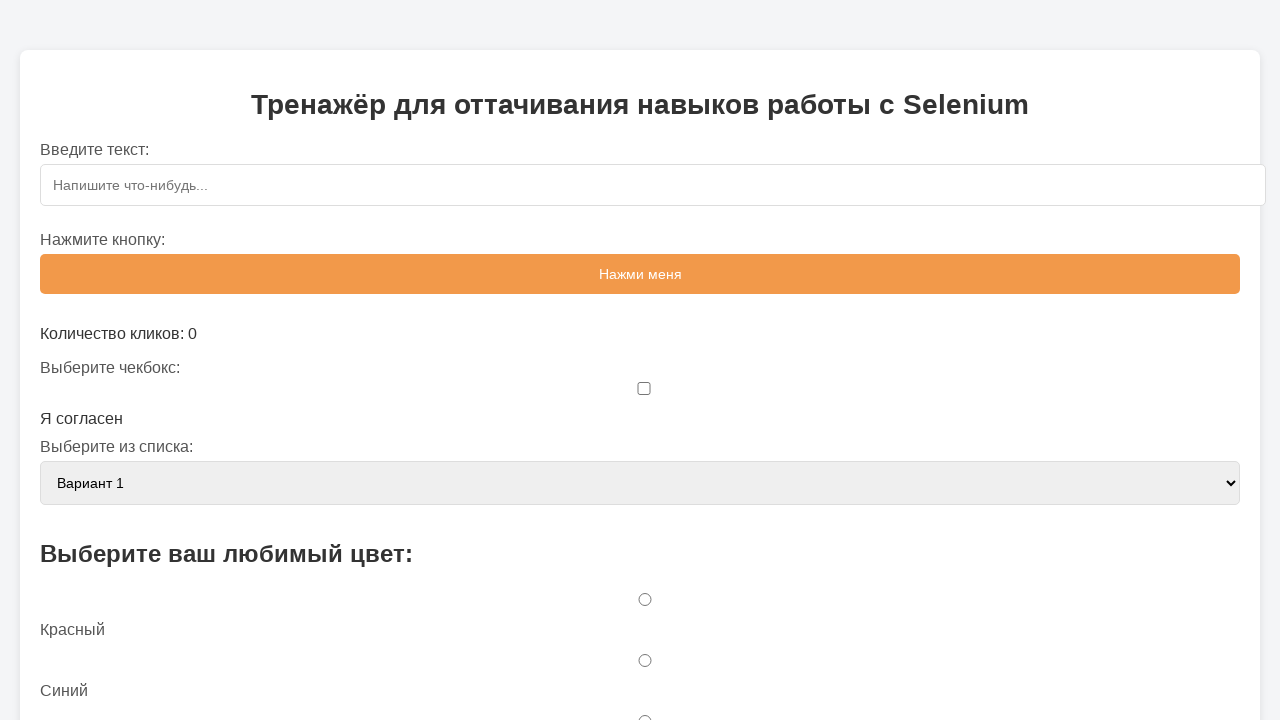

Filled text input field with 'ОТУС' on #textInput
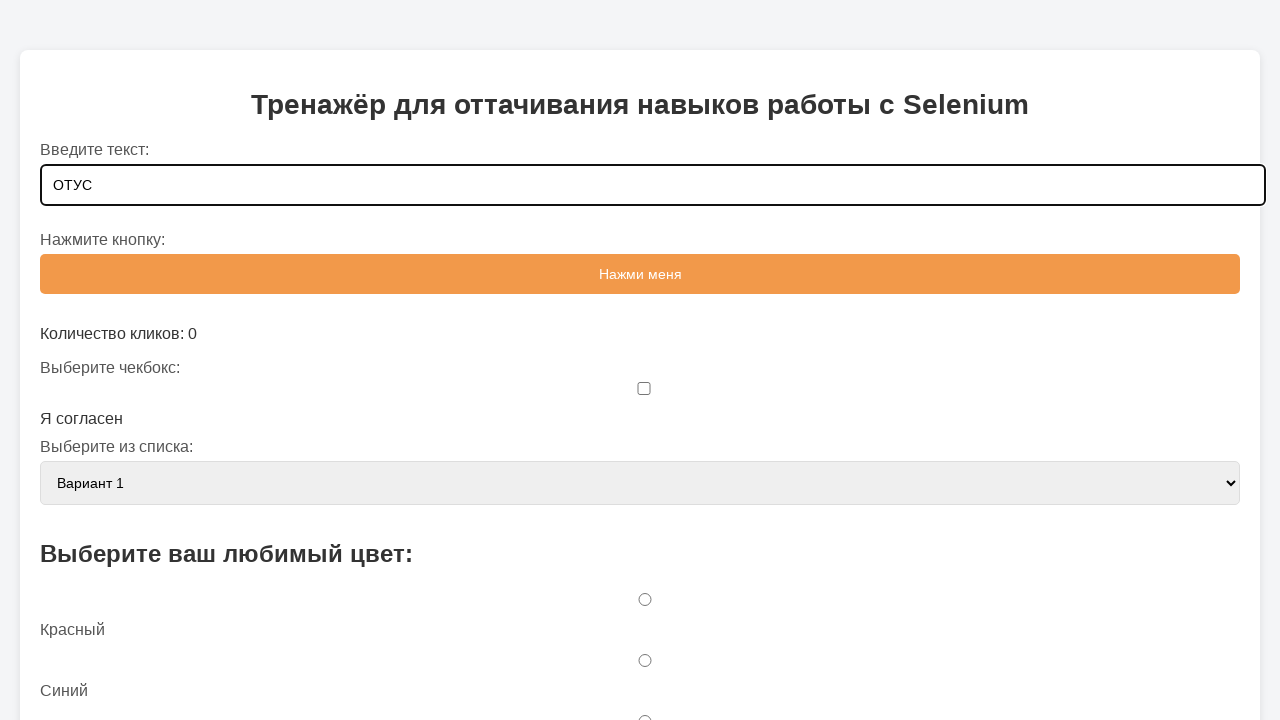

Retrieved input value from text field
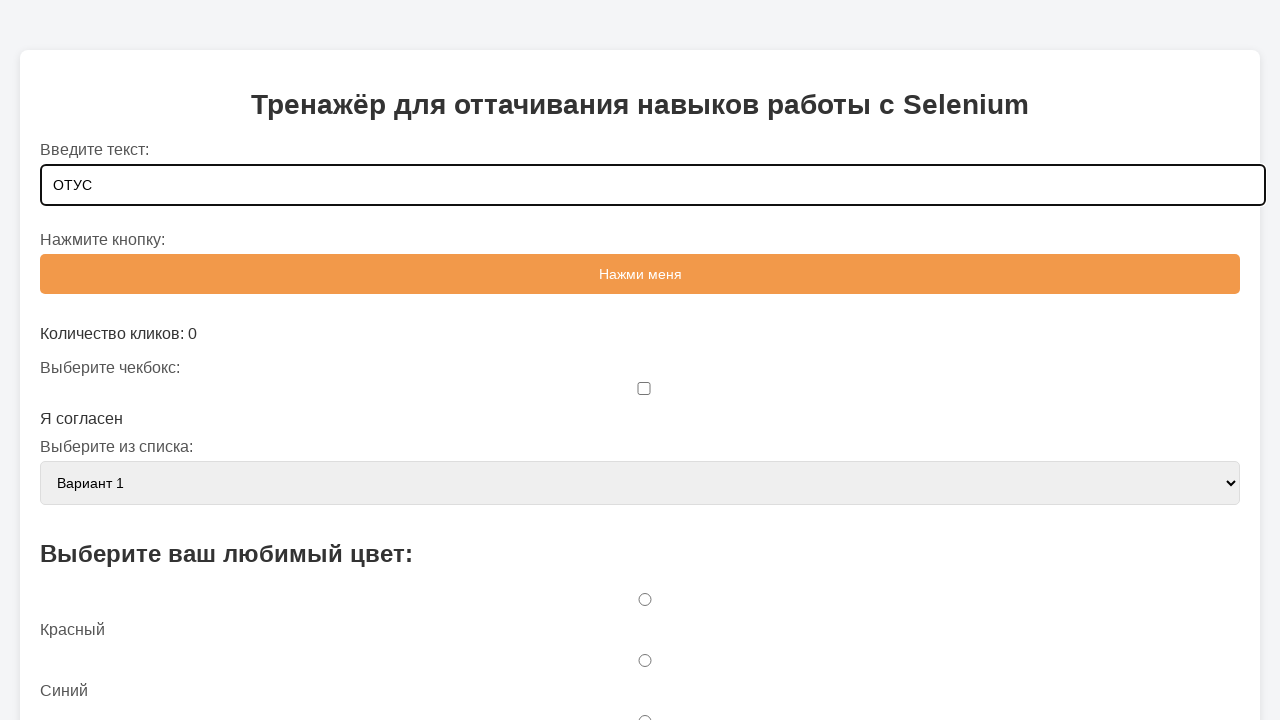

Verified input value matches entered text 'ОТУС'
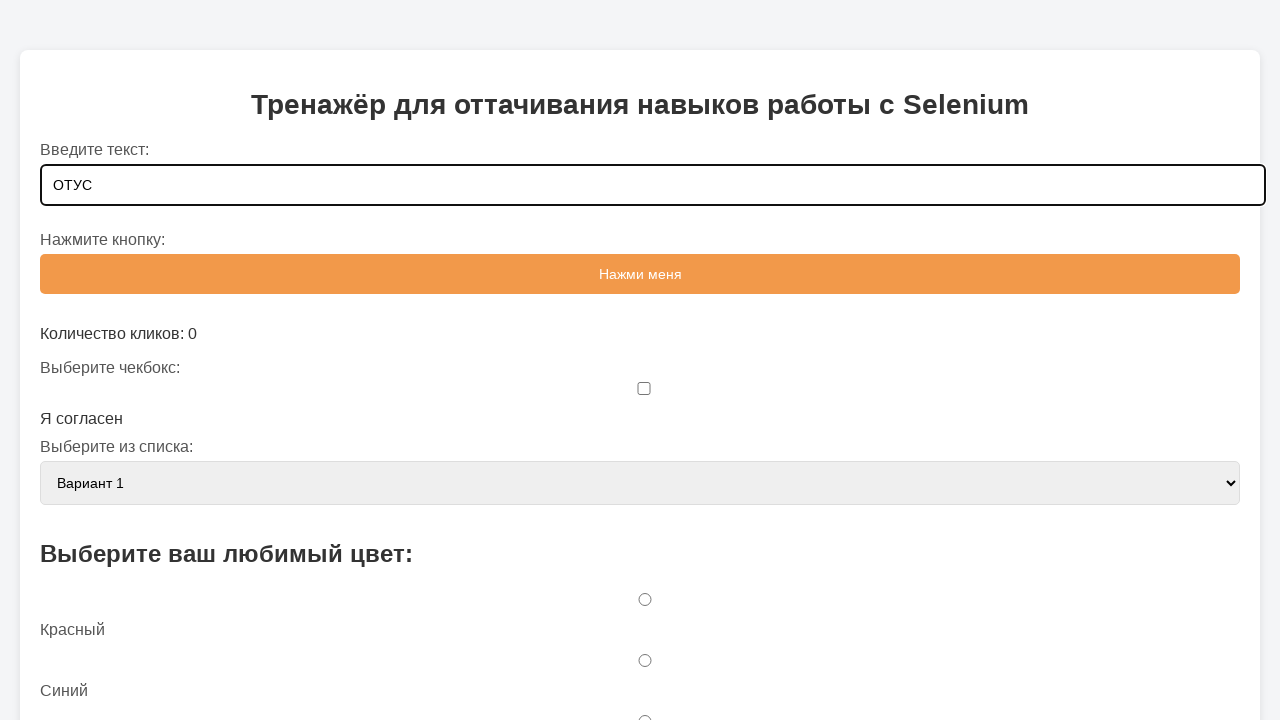

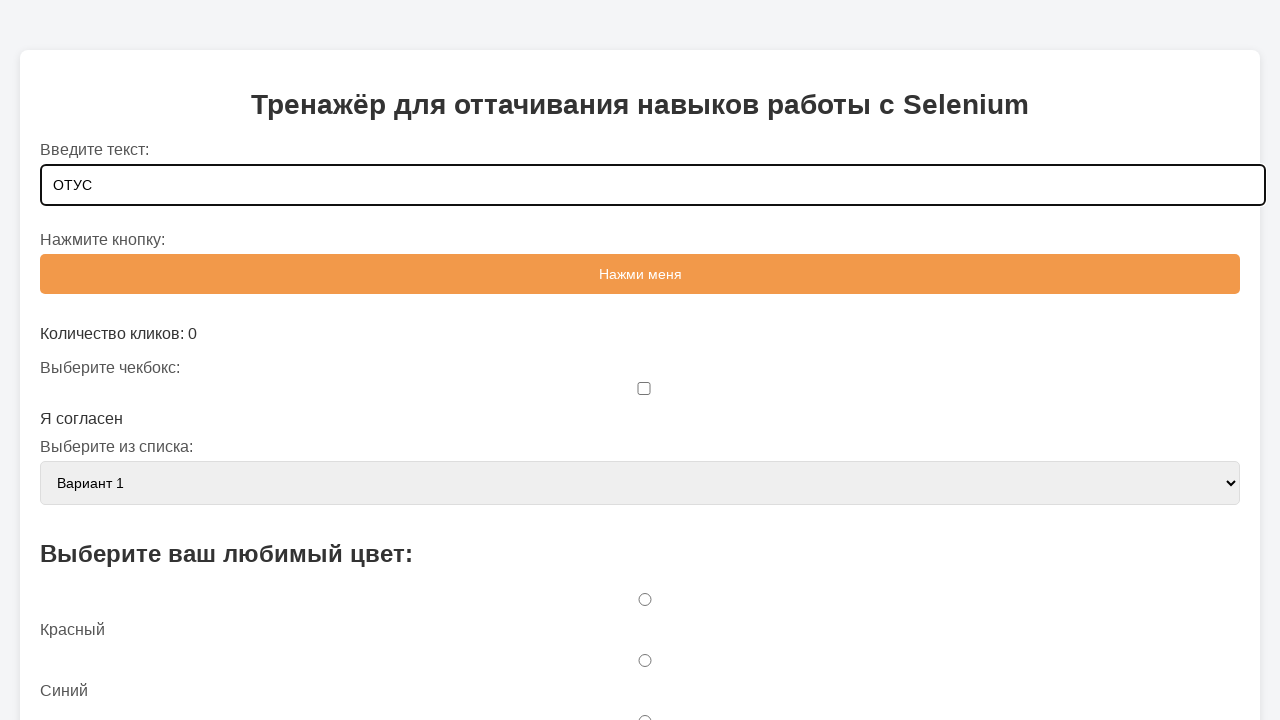